Tests GitHub sign up flow by filling email in username field and clicking sign up button

Starting URL: https://github.com/

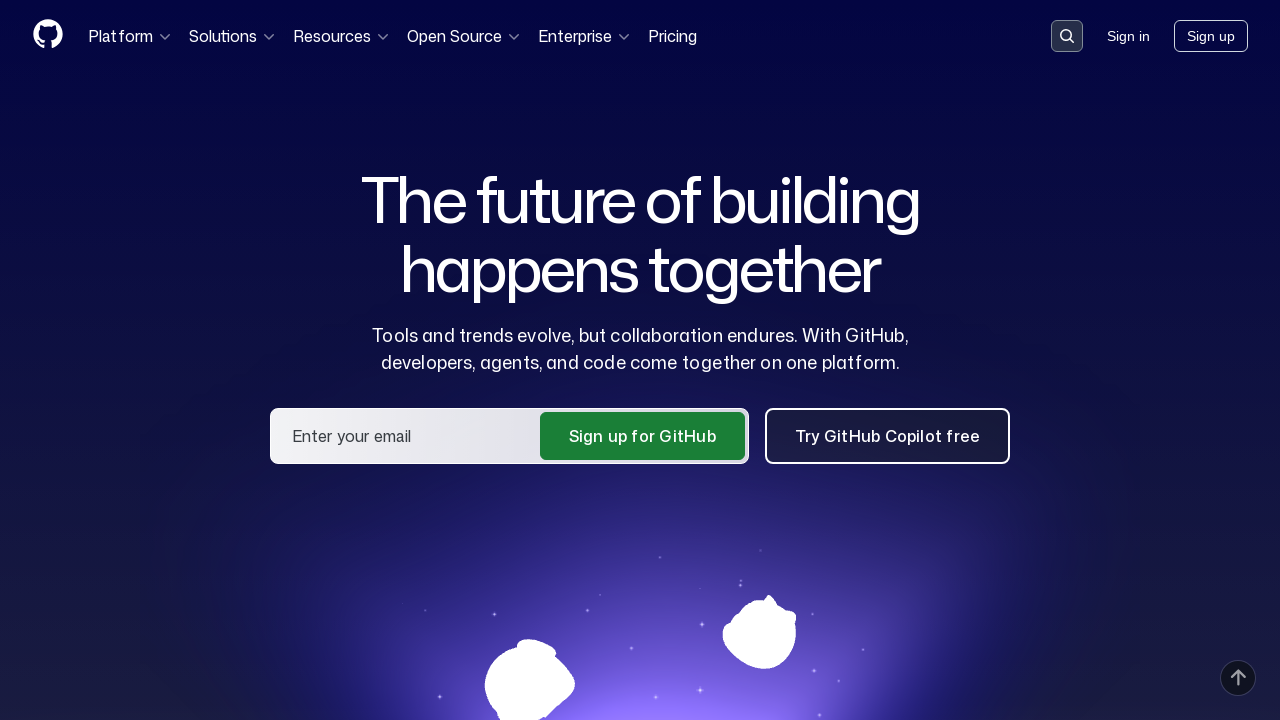

Set viewport size to 1920x1080
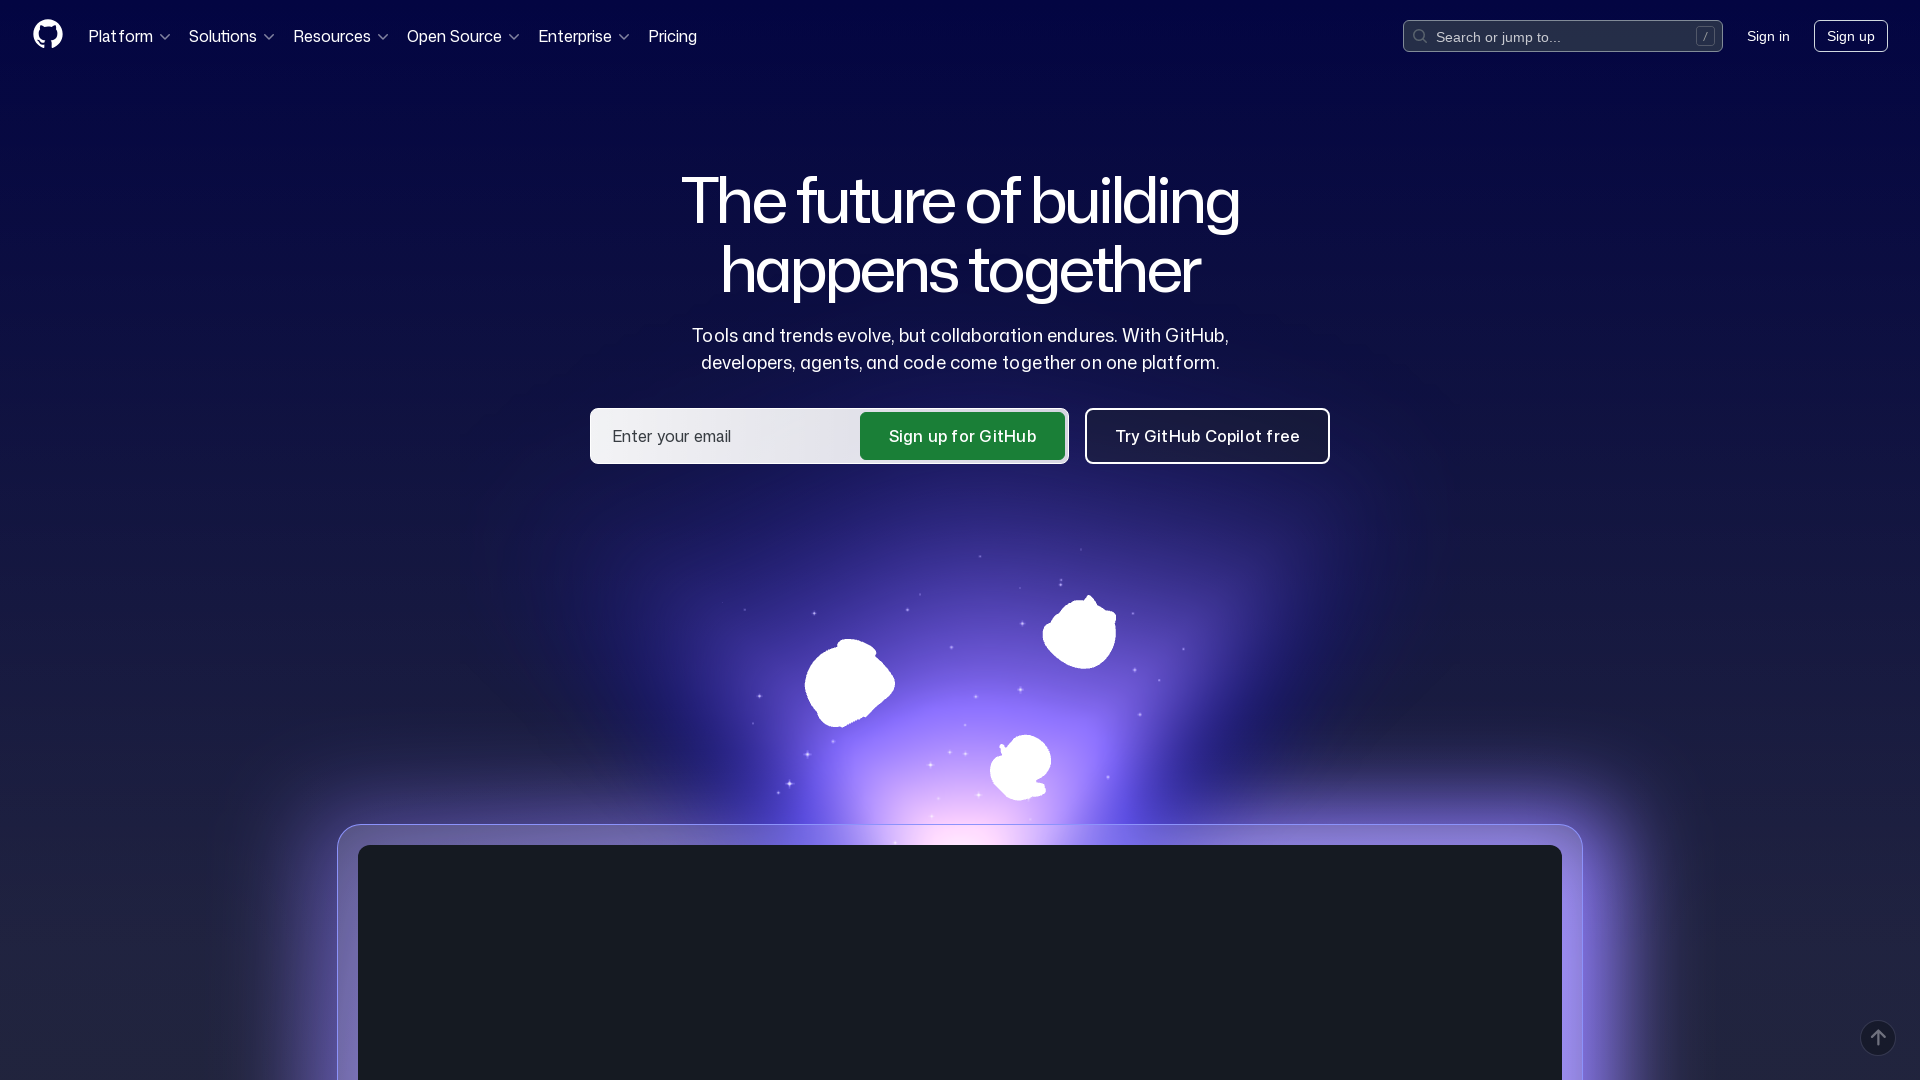

Scrolled to bottom of page to locate username field
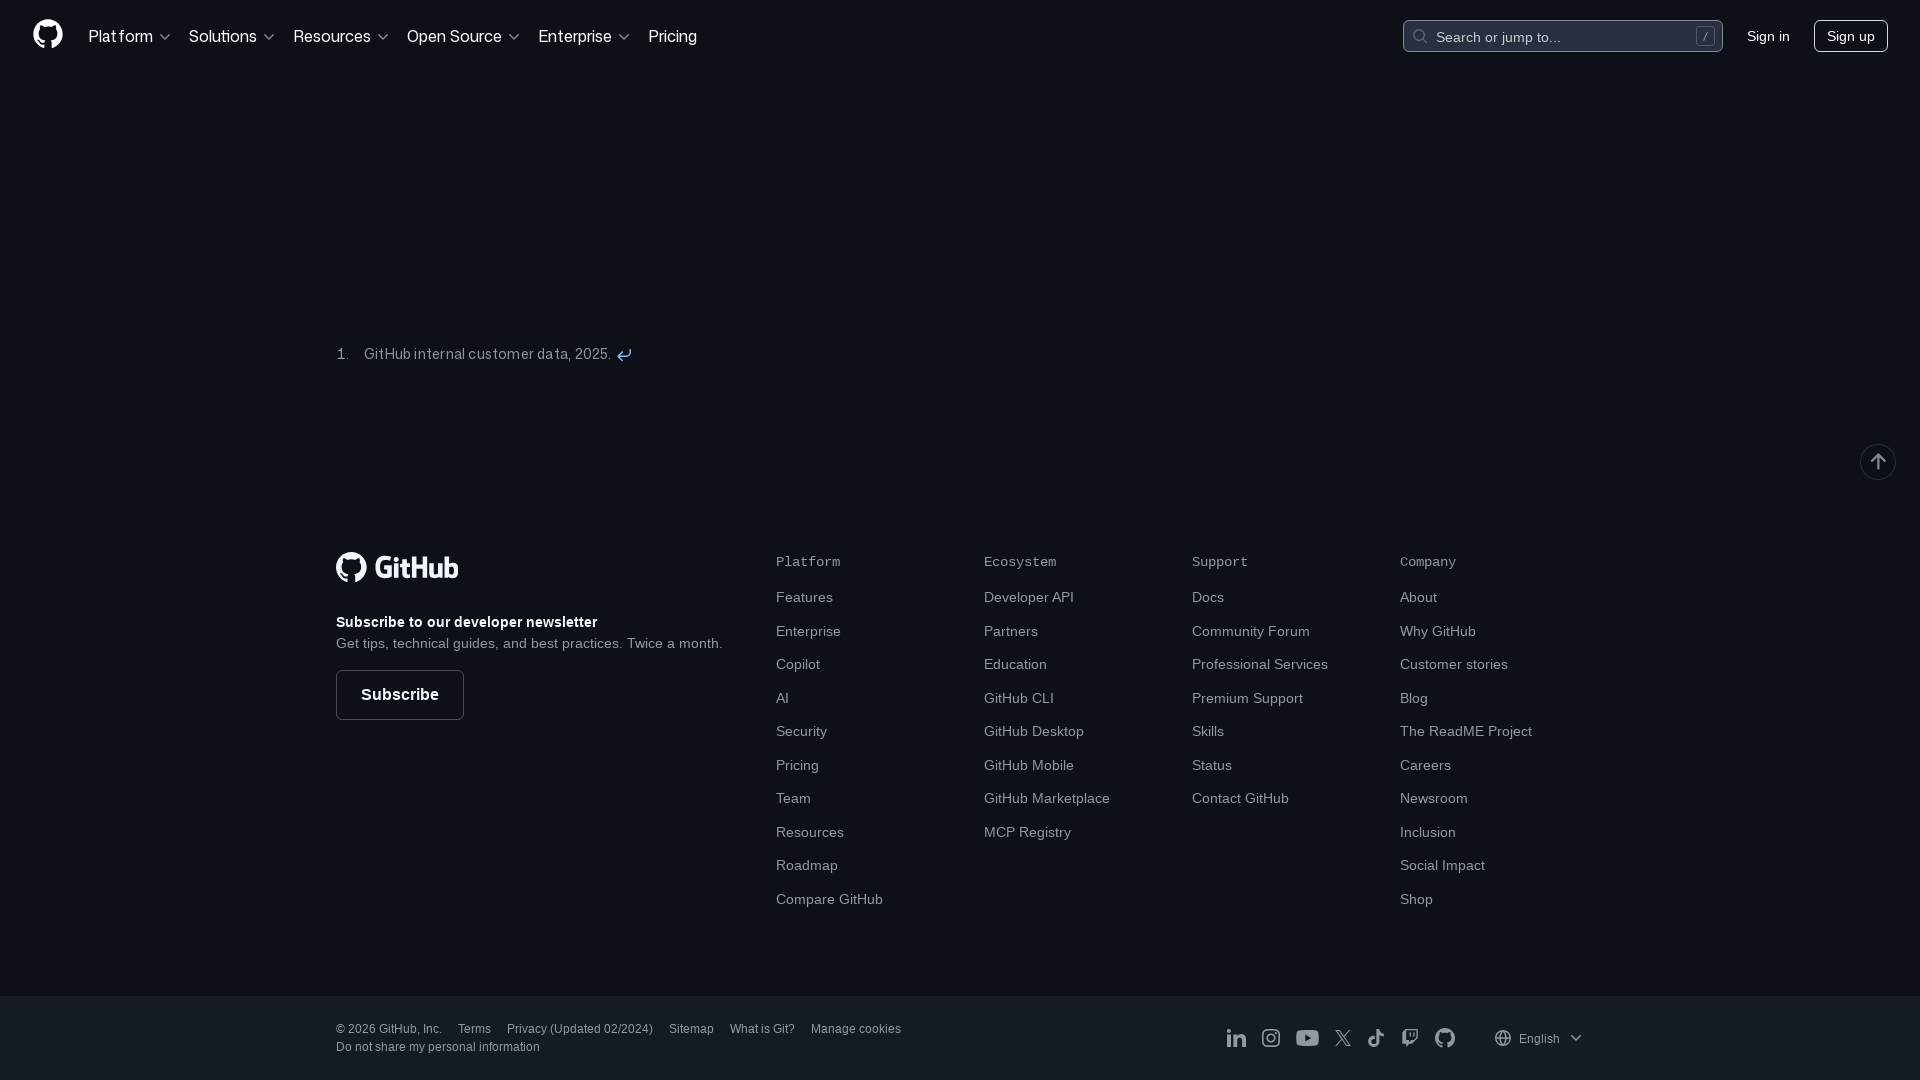

Exception occurred during signup flow at (748, 424) on input[type='email'], input[name='user_email'] >> nth=0
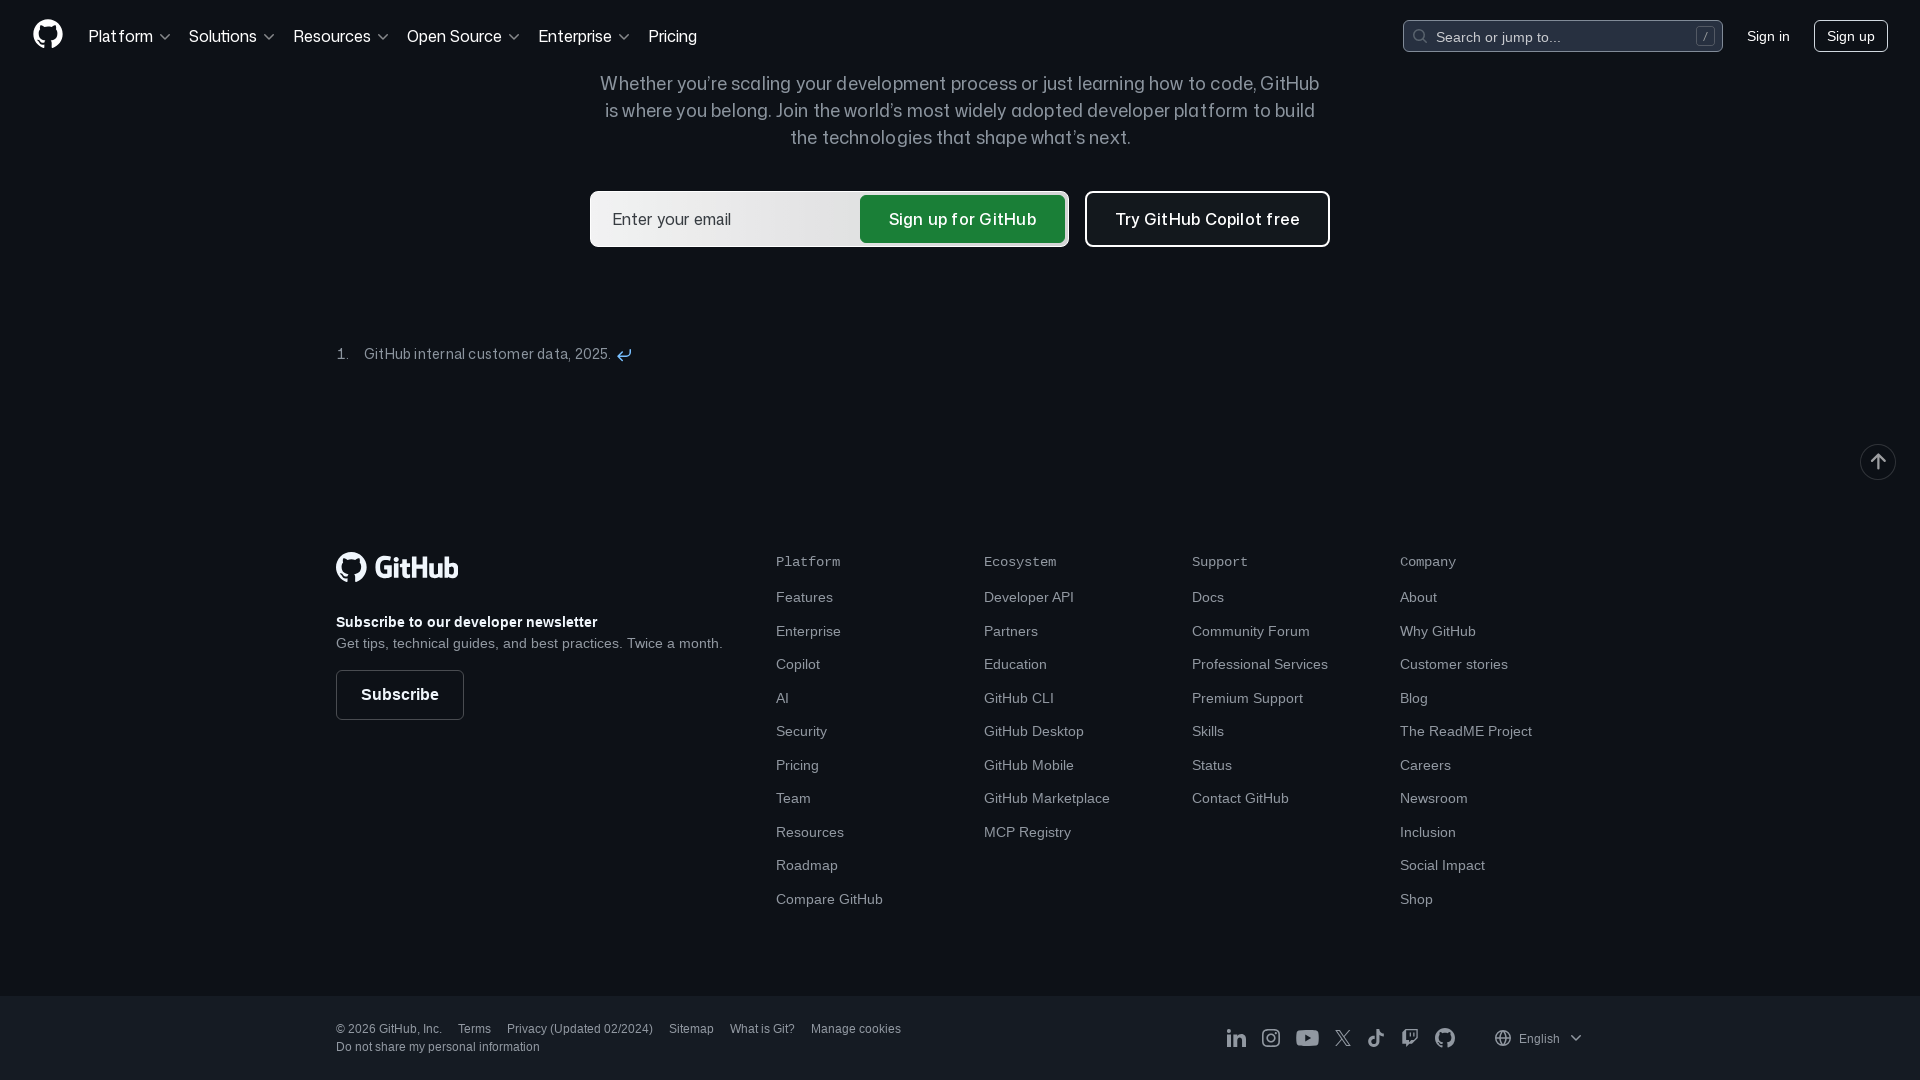

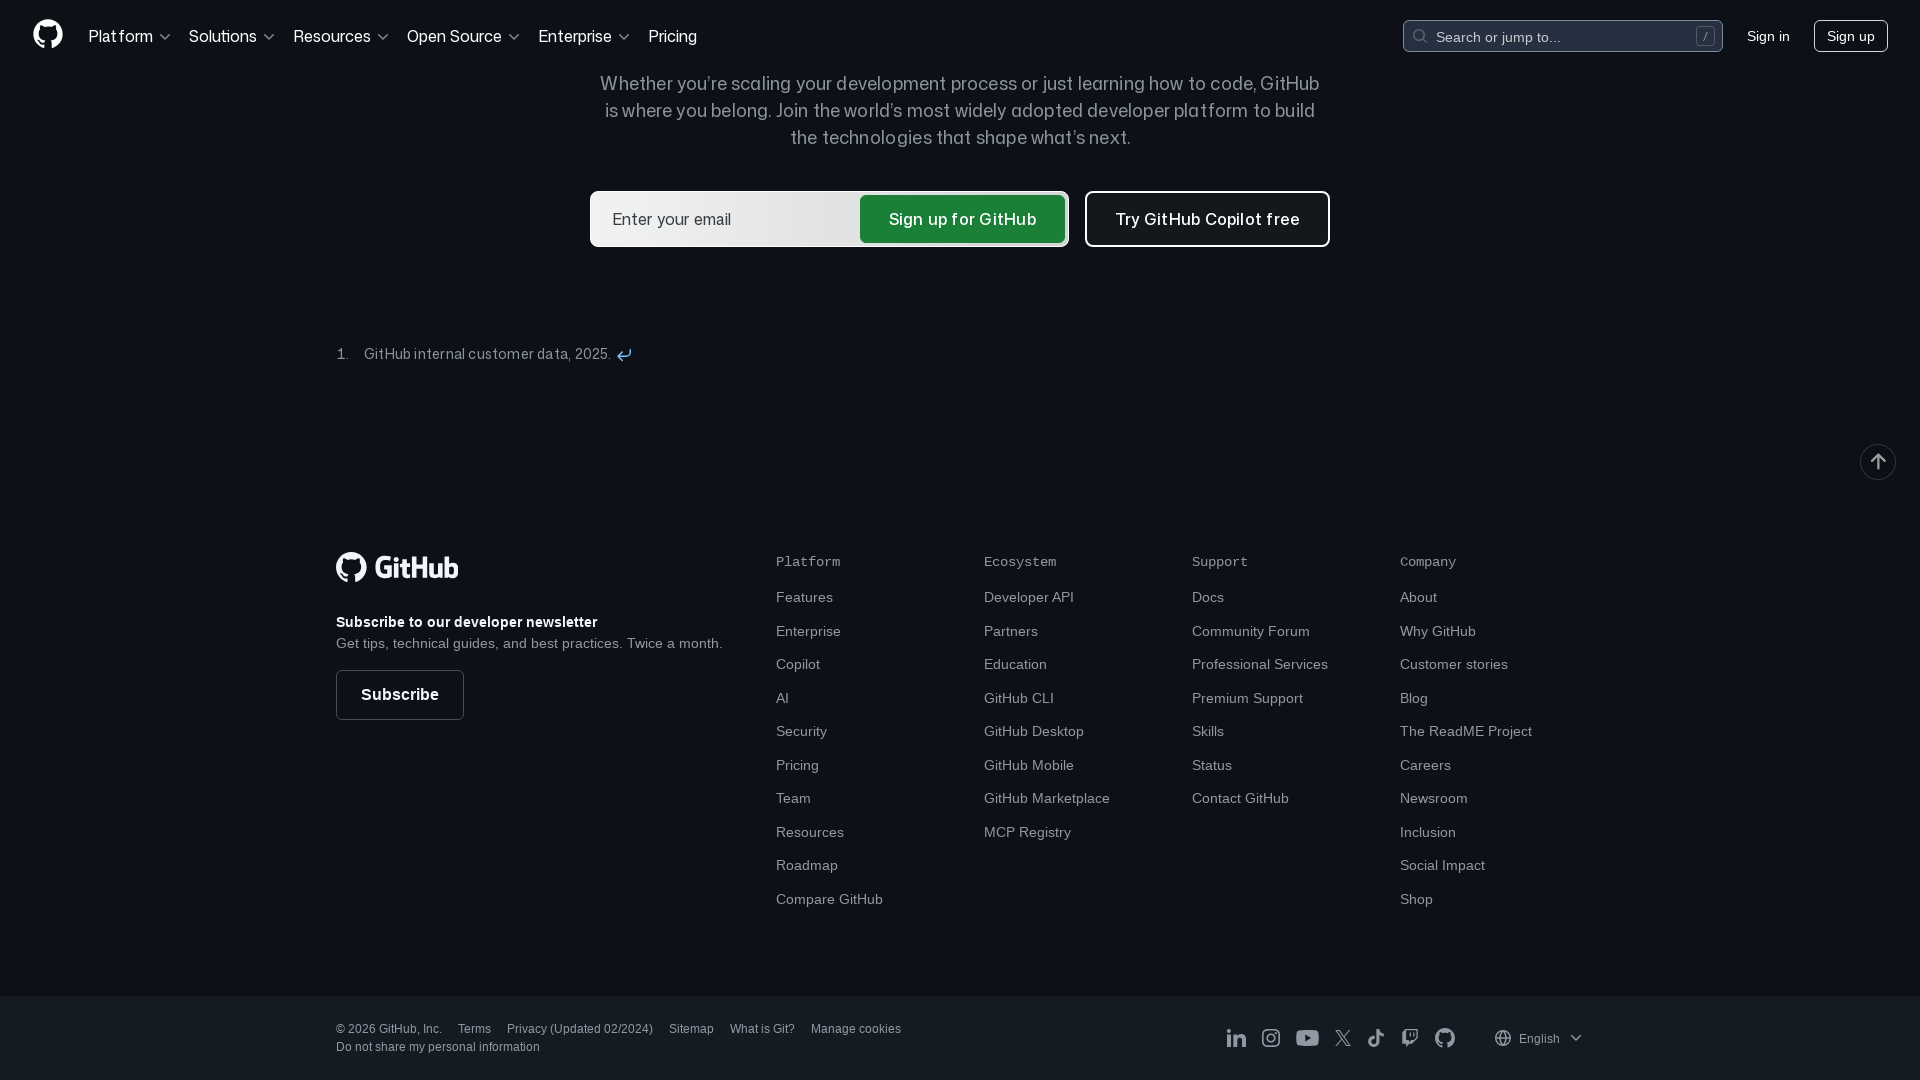